Tests that a todo item is removed when edited to an empty string

Starting URL: https://demo.playwright.dev/todomvc

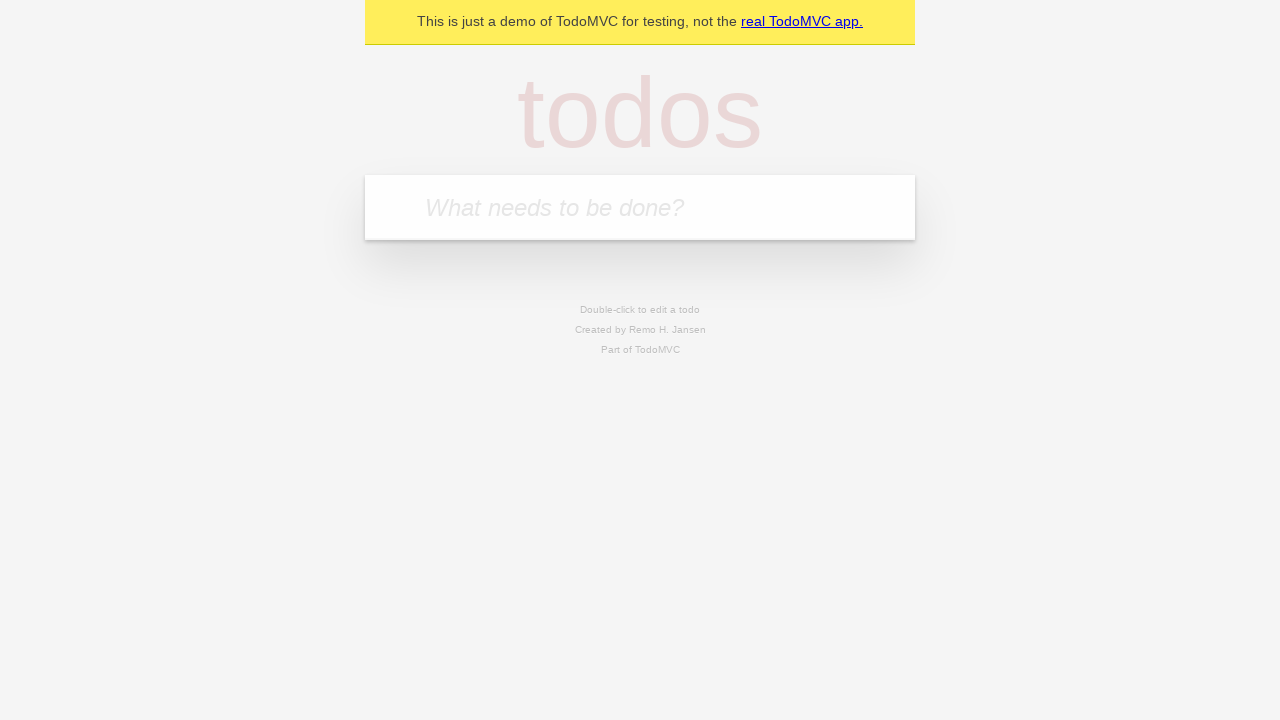

Filled first todo input with 'buy some cheese' on .new-todo
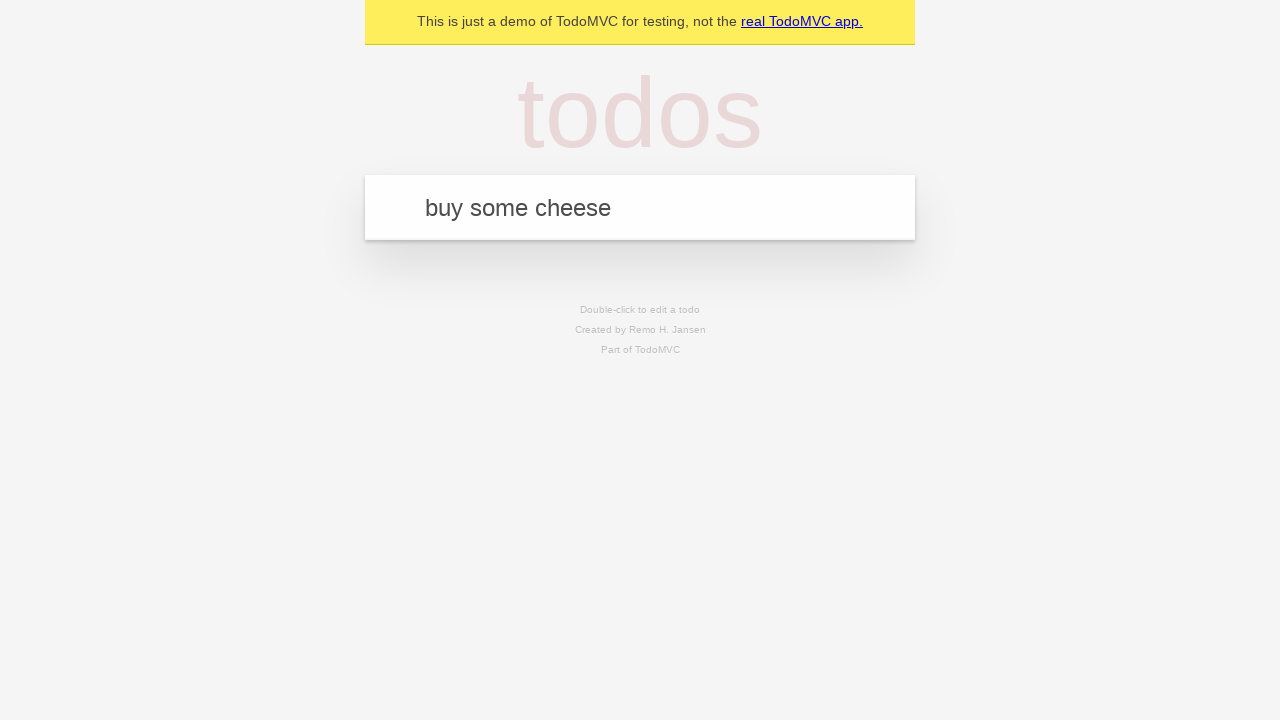

Pressed Enter to create first todo on .new-todo
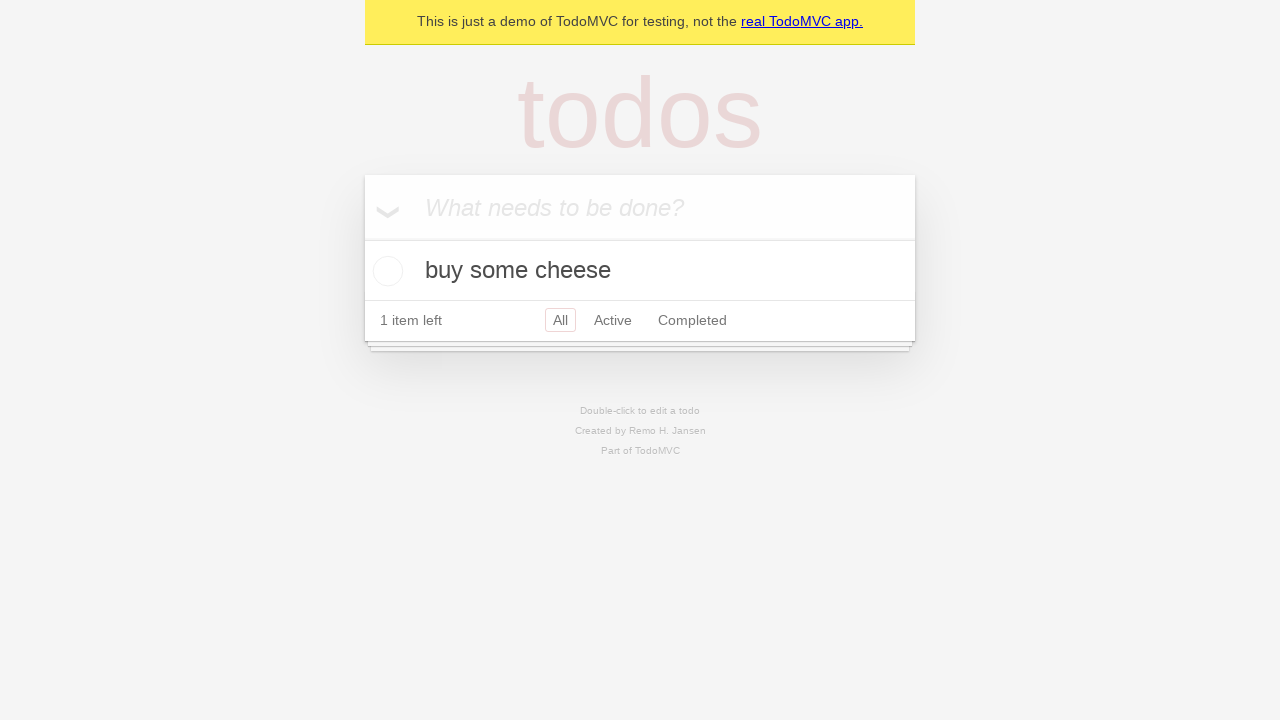

Filled second todo input with 'feed the cat' on .new-todo
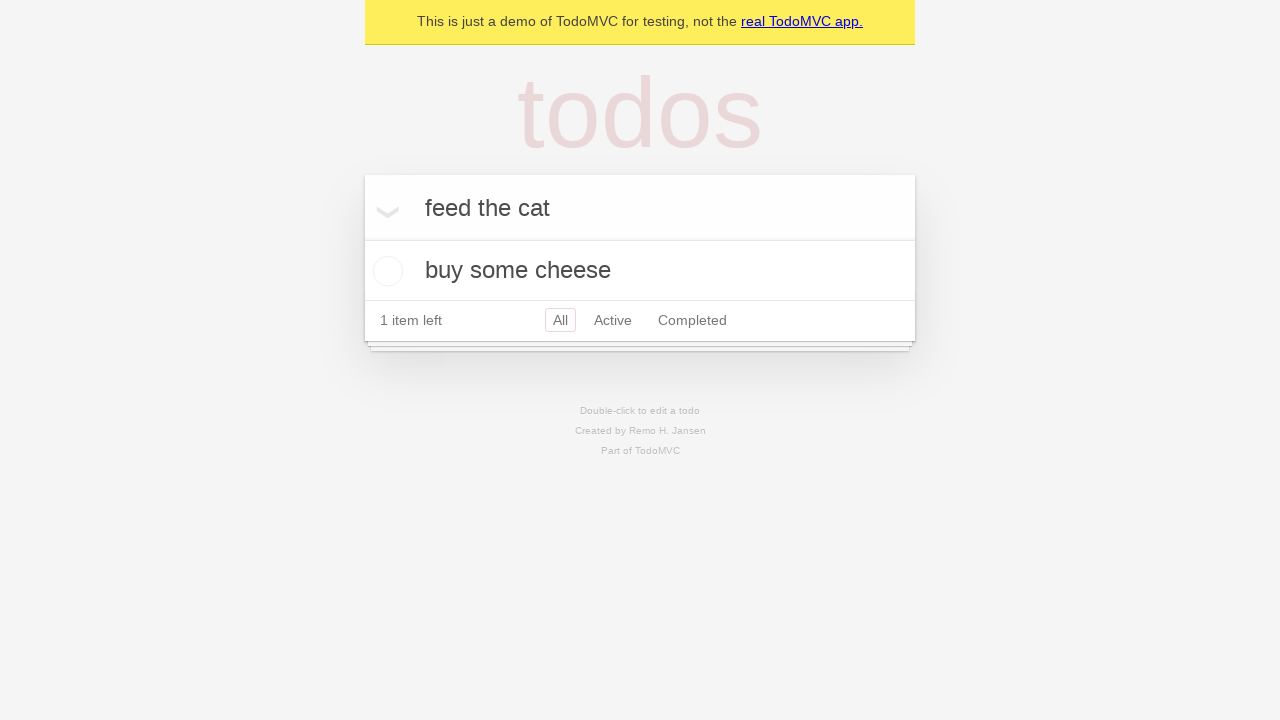

Pressed Enter to create second todo on .new-todo
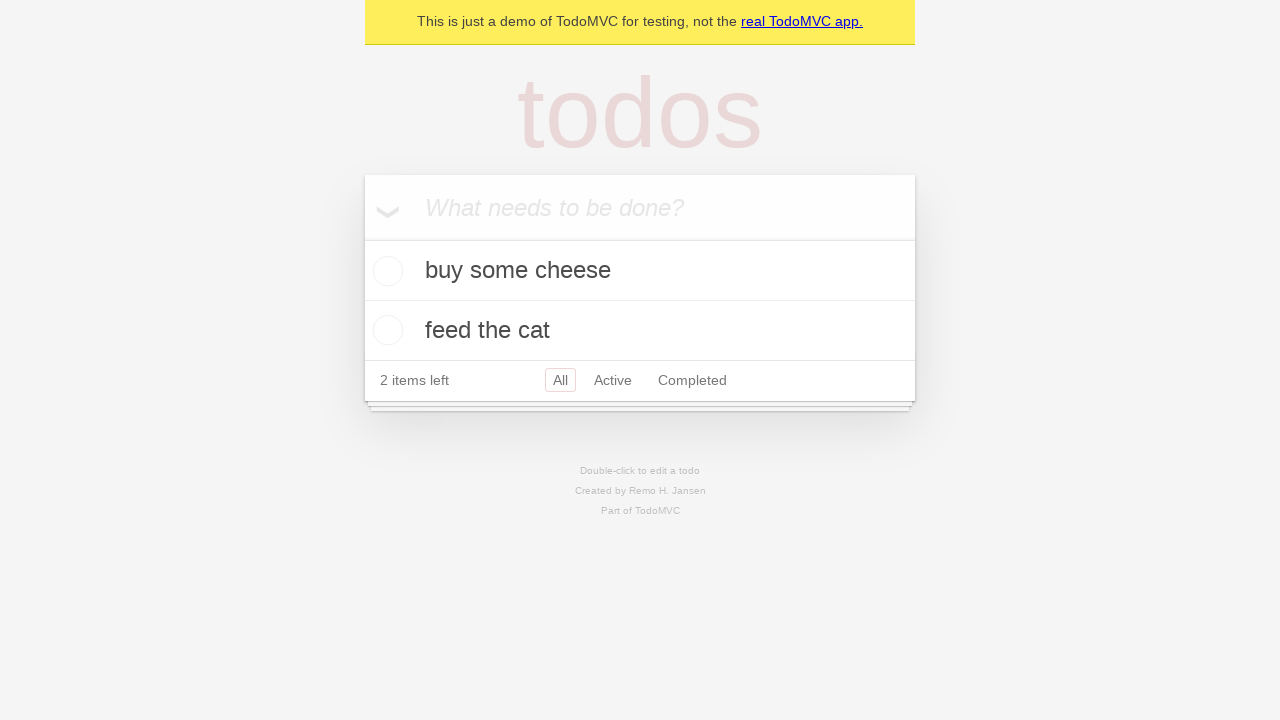

Filled third todo input with 'book a doctors appointment' on .new-todo
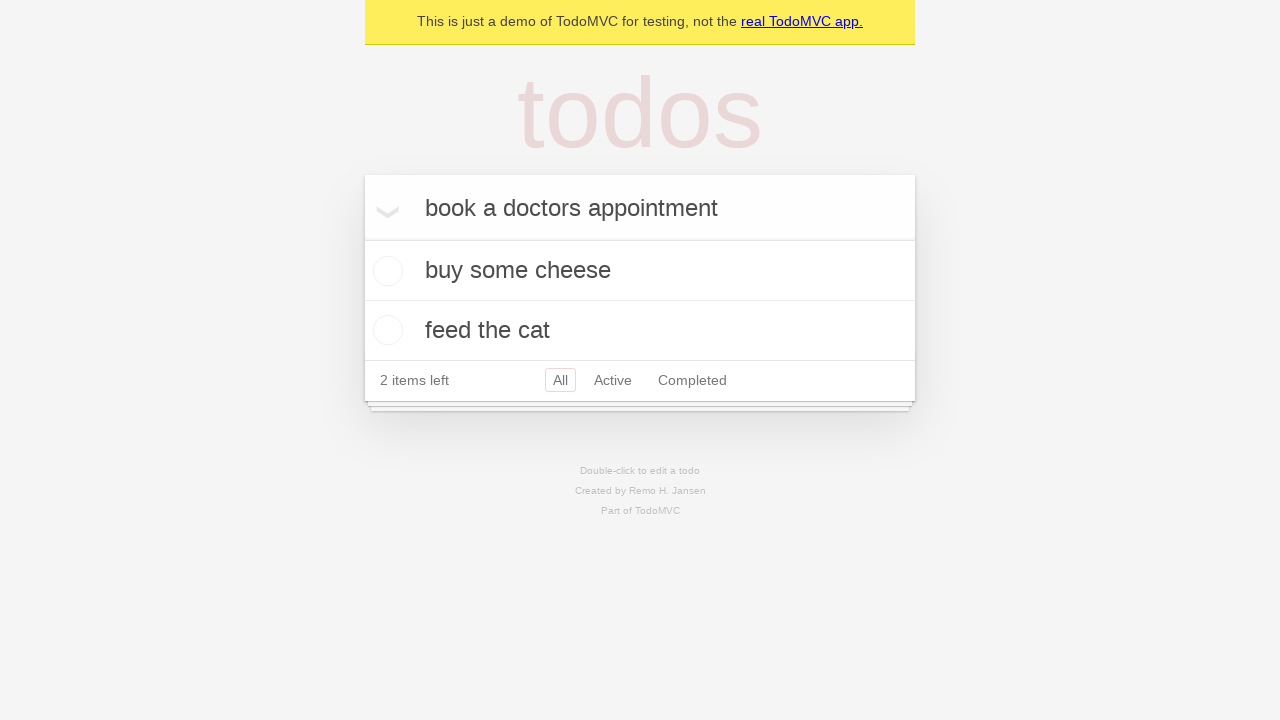

Pressed Enter to create third todo on .new-todo
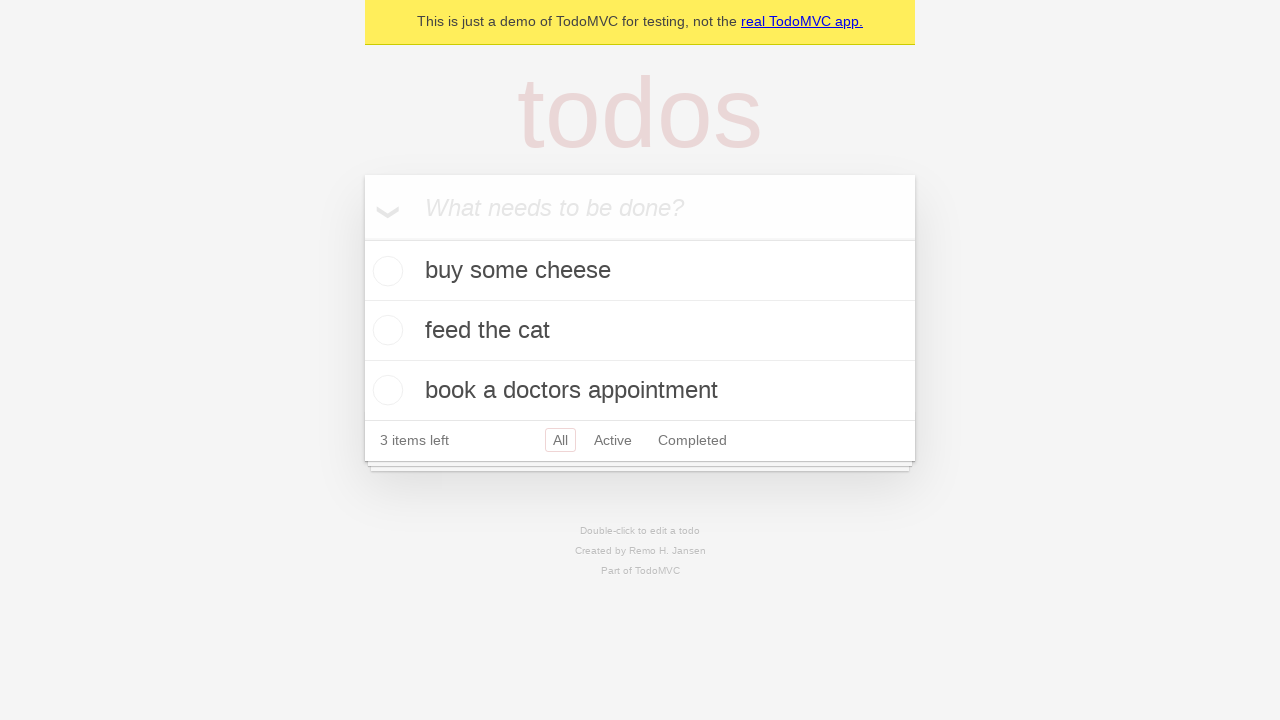

Waited for all three todo items to be added to the list
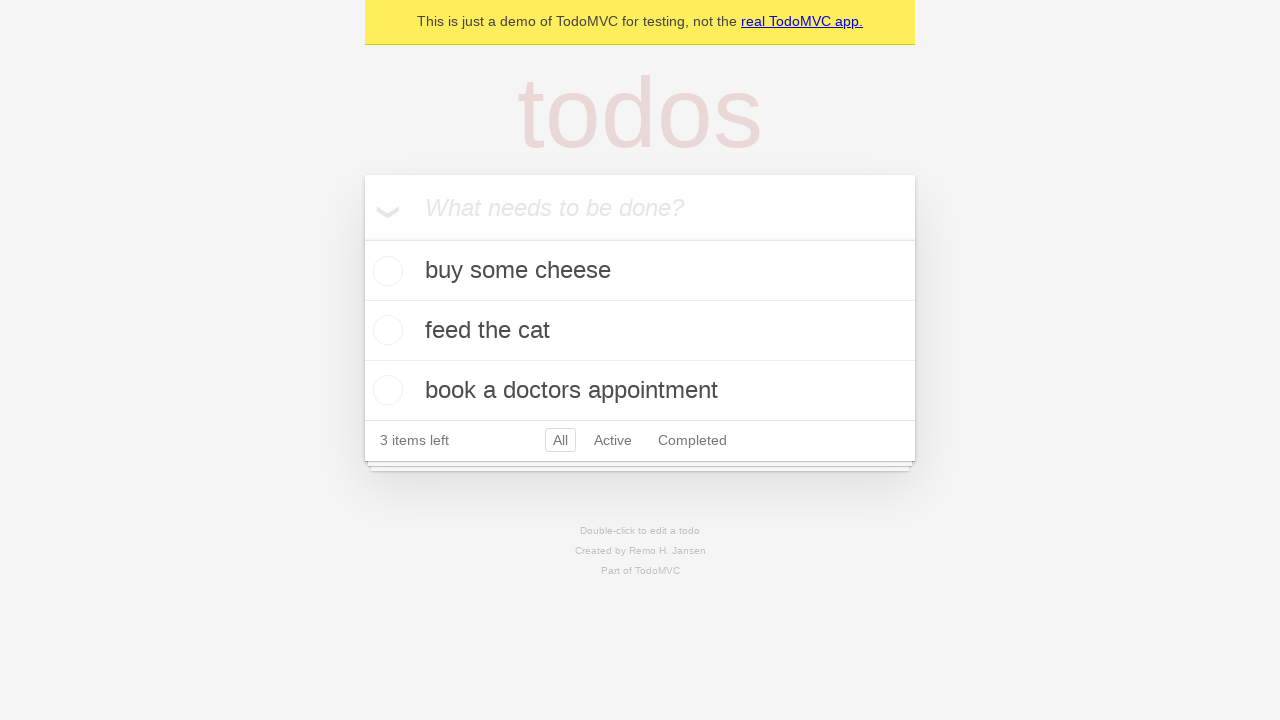

Located all todo list items
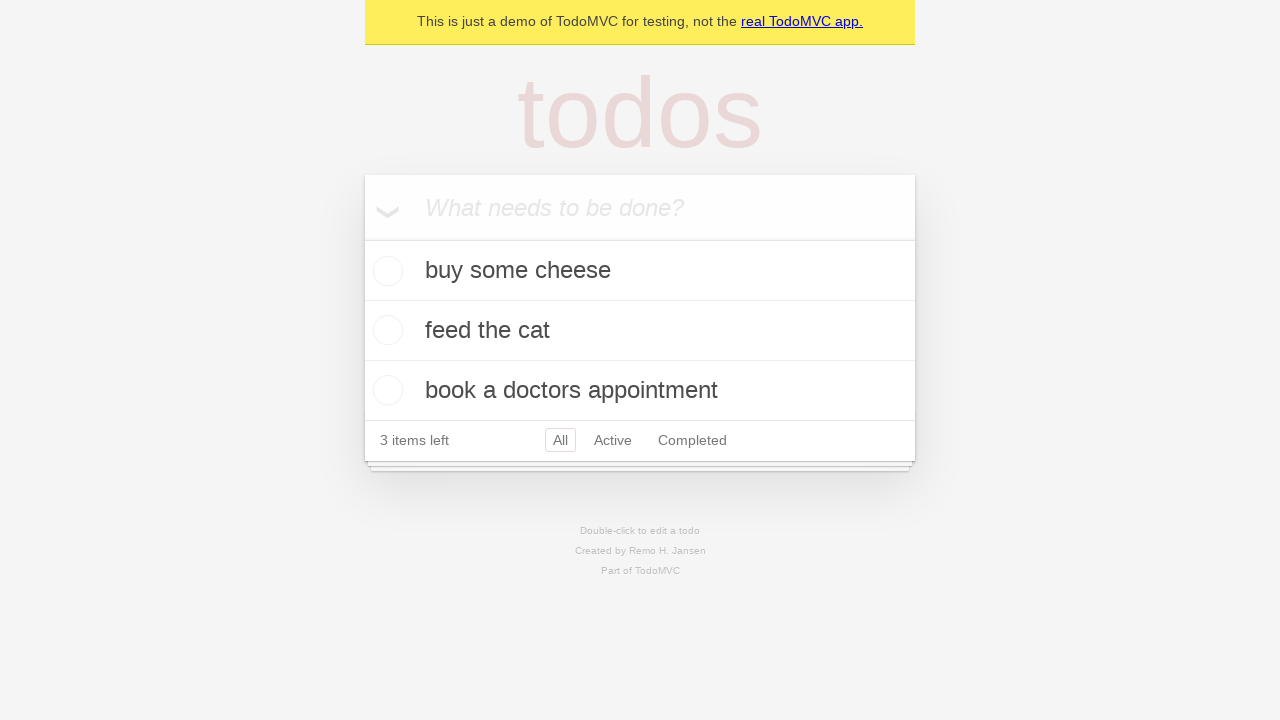

Double-clicked second todo item to enter edit mode at (640, 331) on .todo-list li >> nth=1
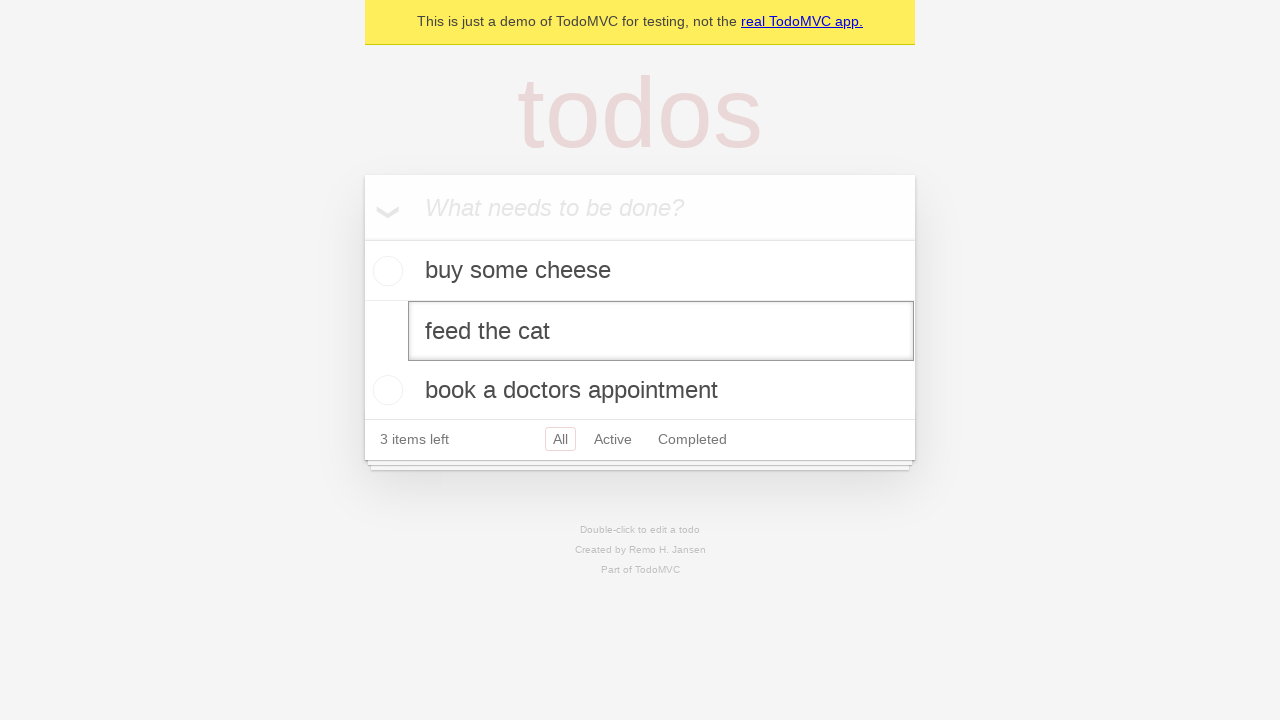

Cleared the text in the edit field of second todo item on .todo-list li >> nth=1 >> .edit
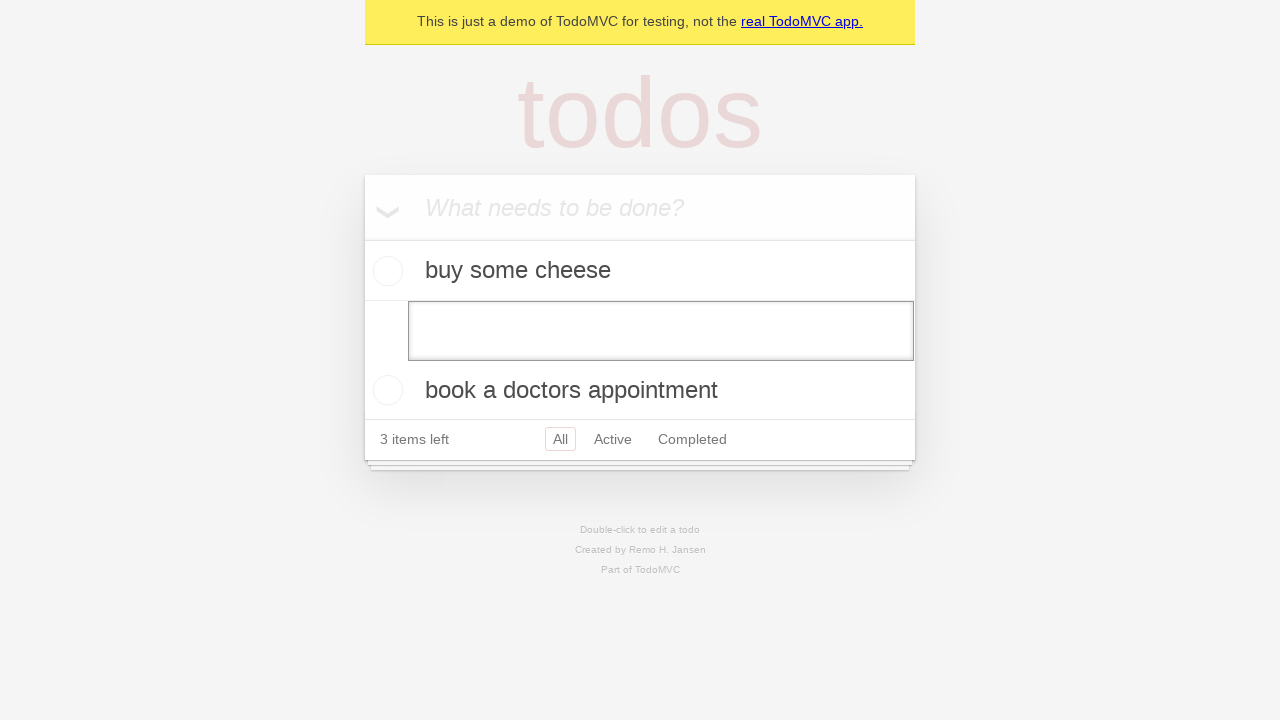

Pressed Enter to confirm empty edit, removing the second todo item on .todo-list li >> nth=1 >> .edit
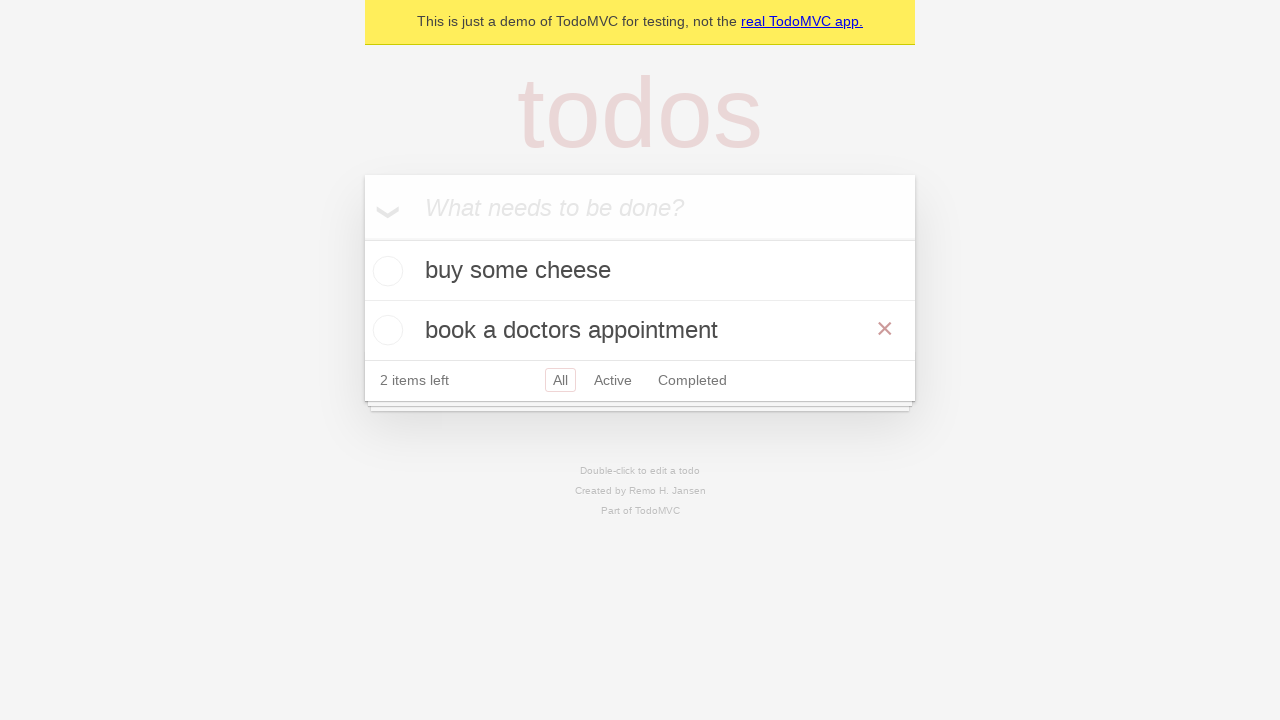

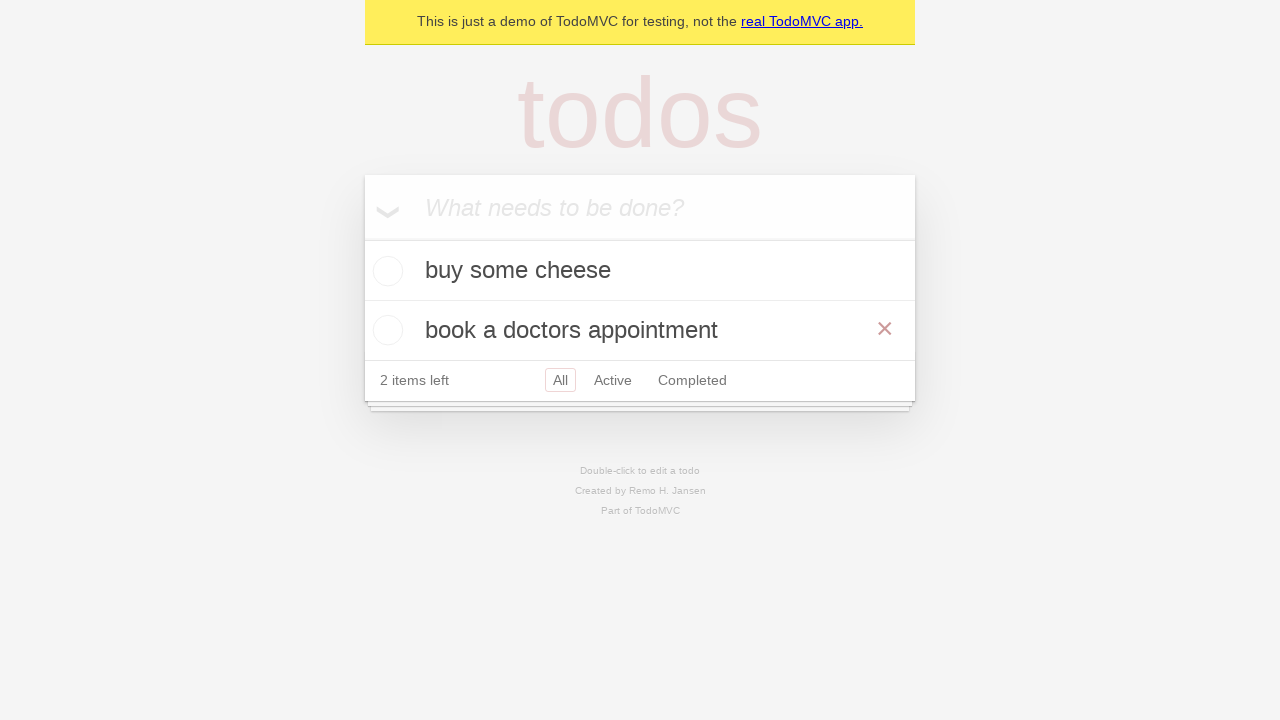